Tests checkbox functionality by ensuring both checkboxes are selected, clicking them if they are not already checked

Starting URL: https://the-internet.herokuapp.com/checkboxes

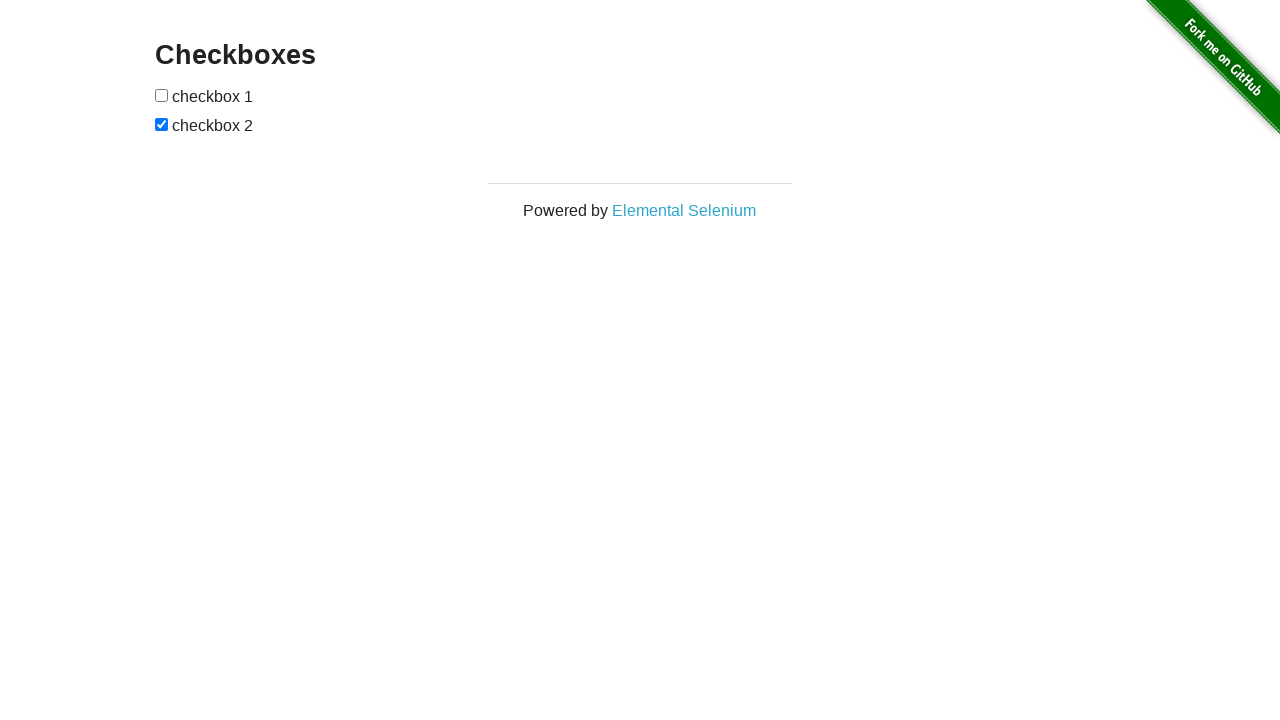

Navigated to checkbox test page
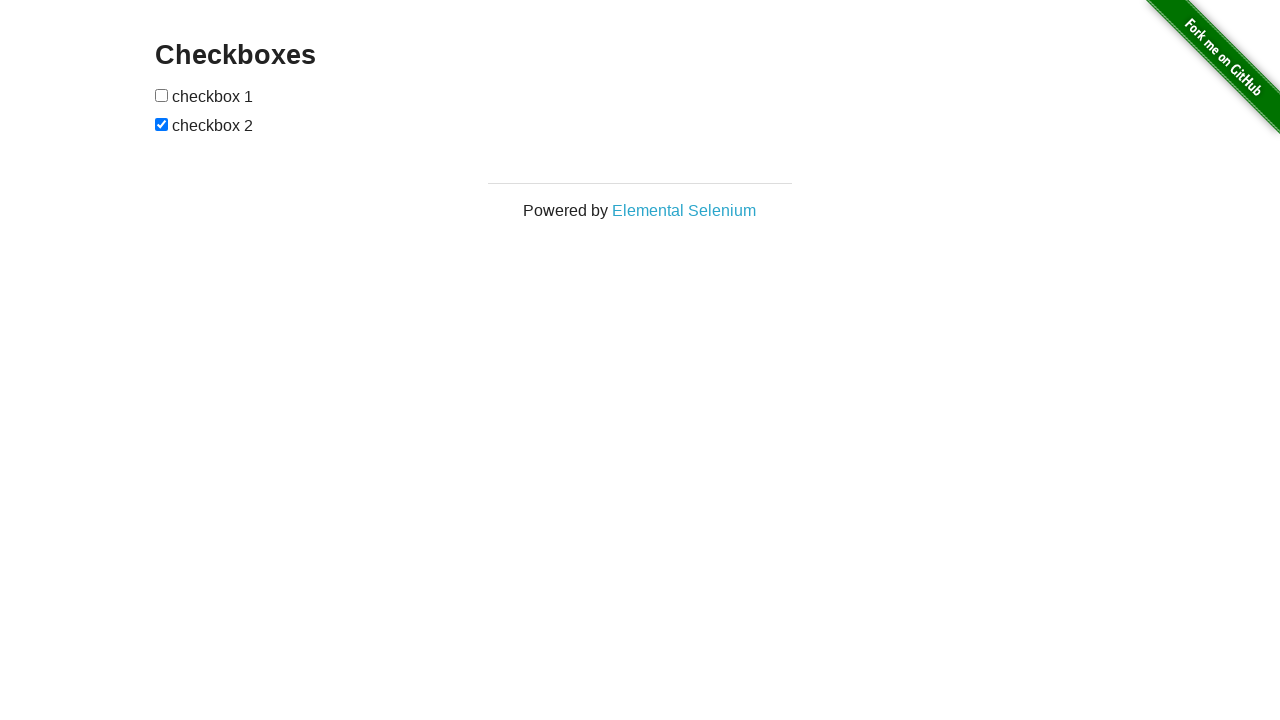

Located first checkbox element
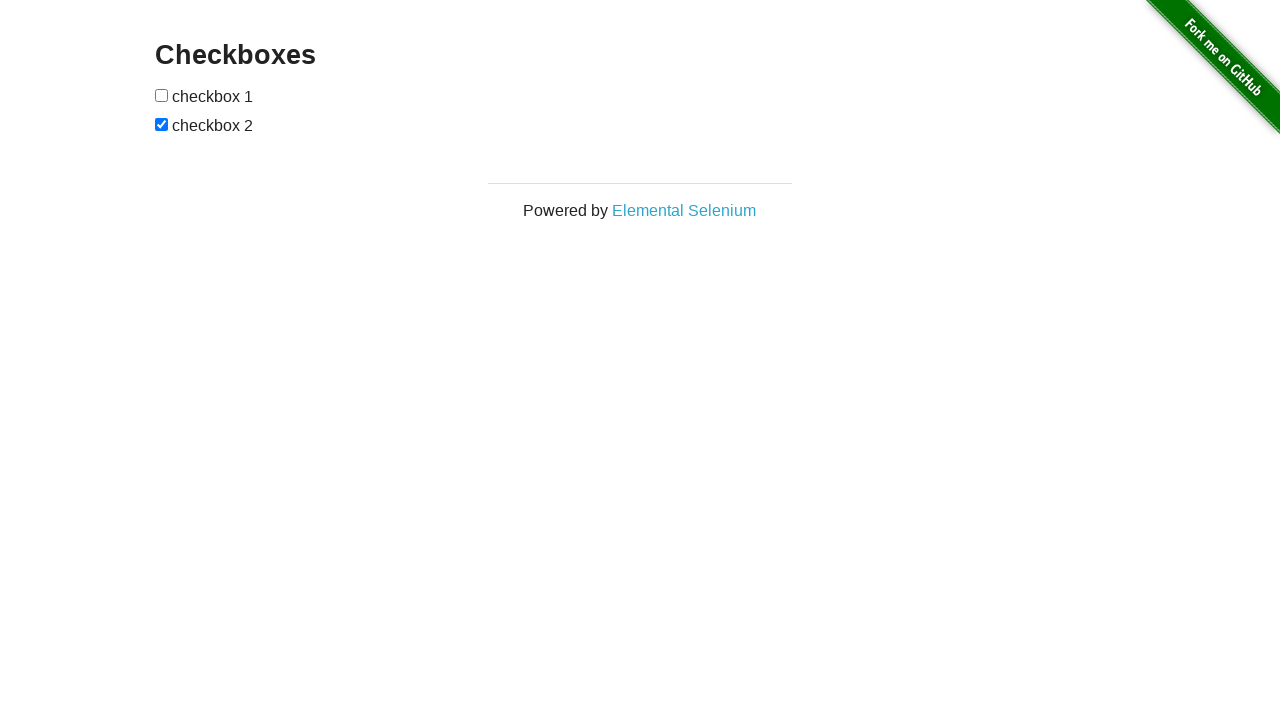

Located second checkbox element
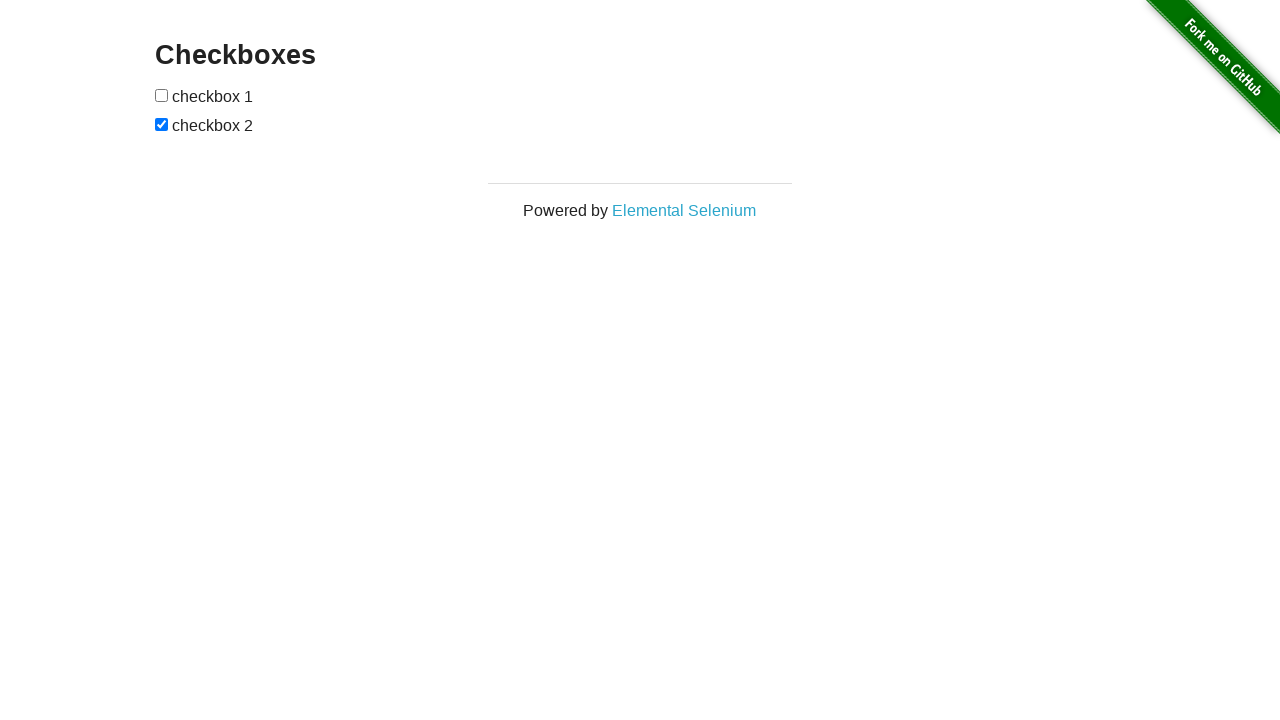

Checked if first checkbox is selected: False
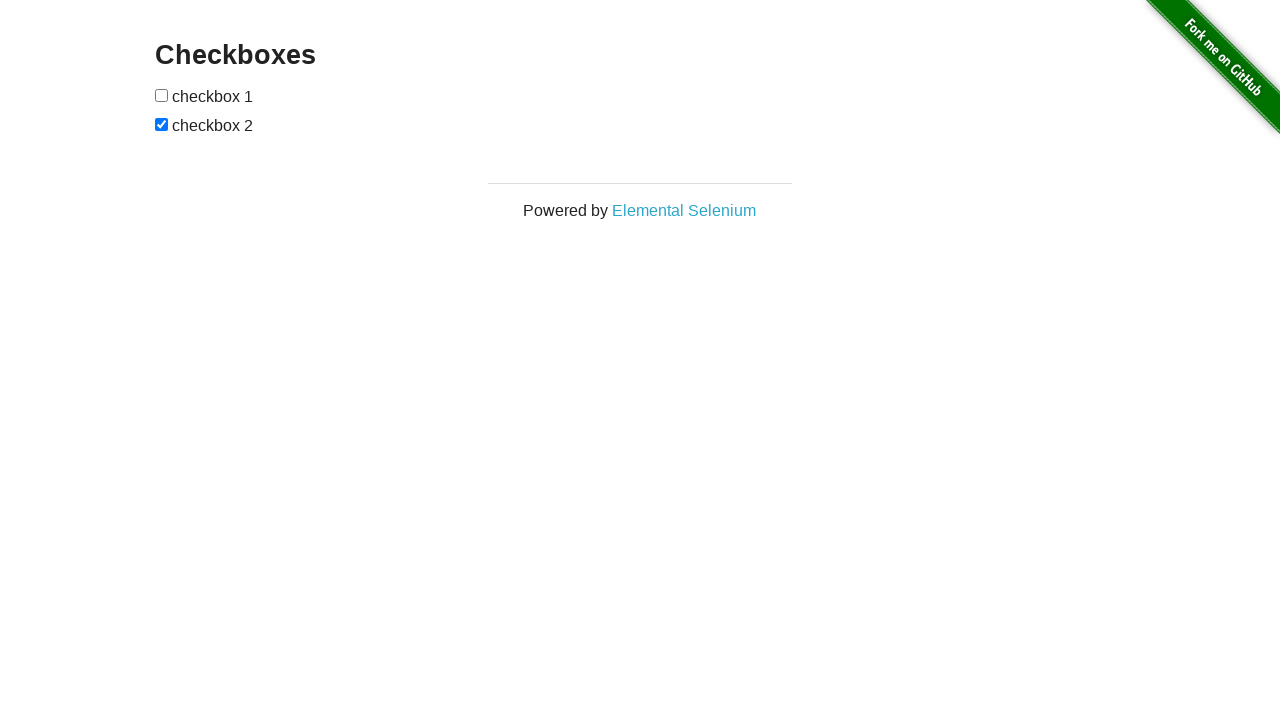

Clicked first checkbox to select it at (162, 95) on (//input[@type='checkbox'])[1]
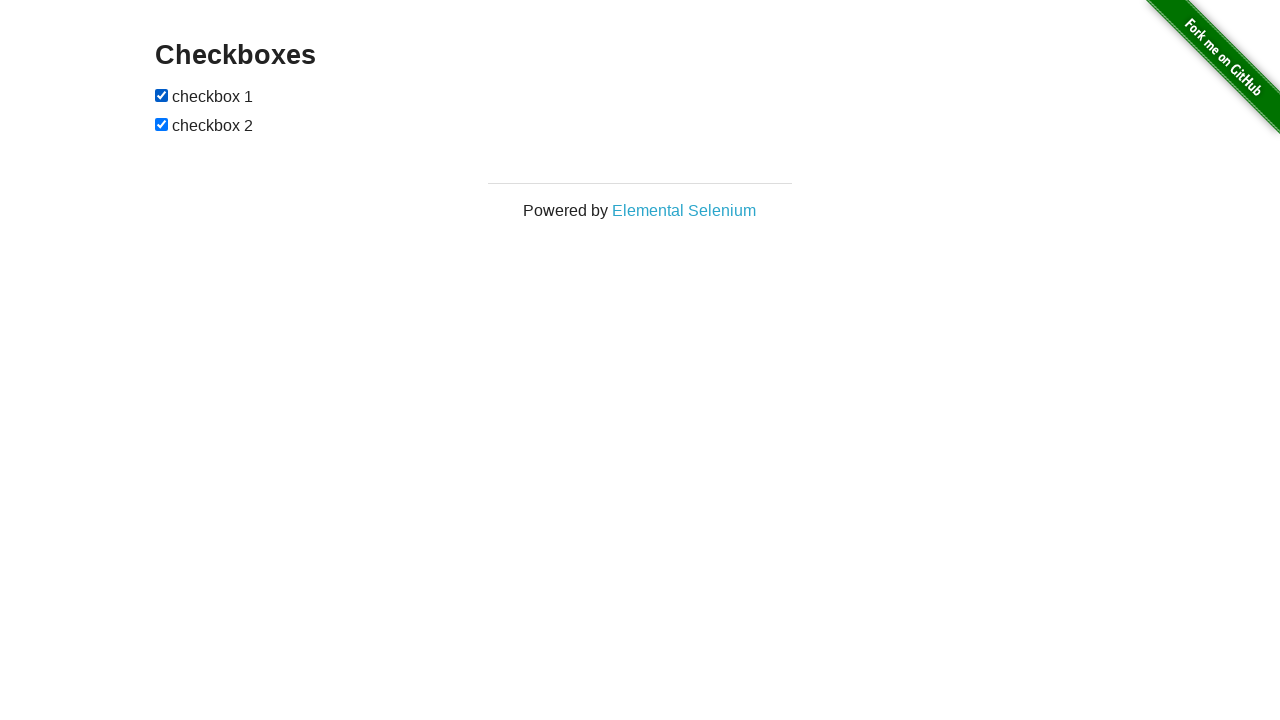

Checked if second checkbox is selected: True
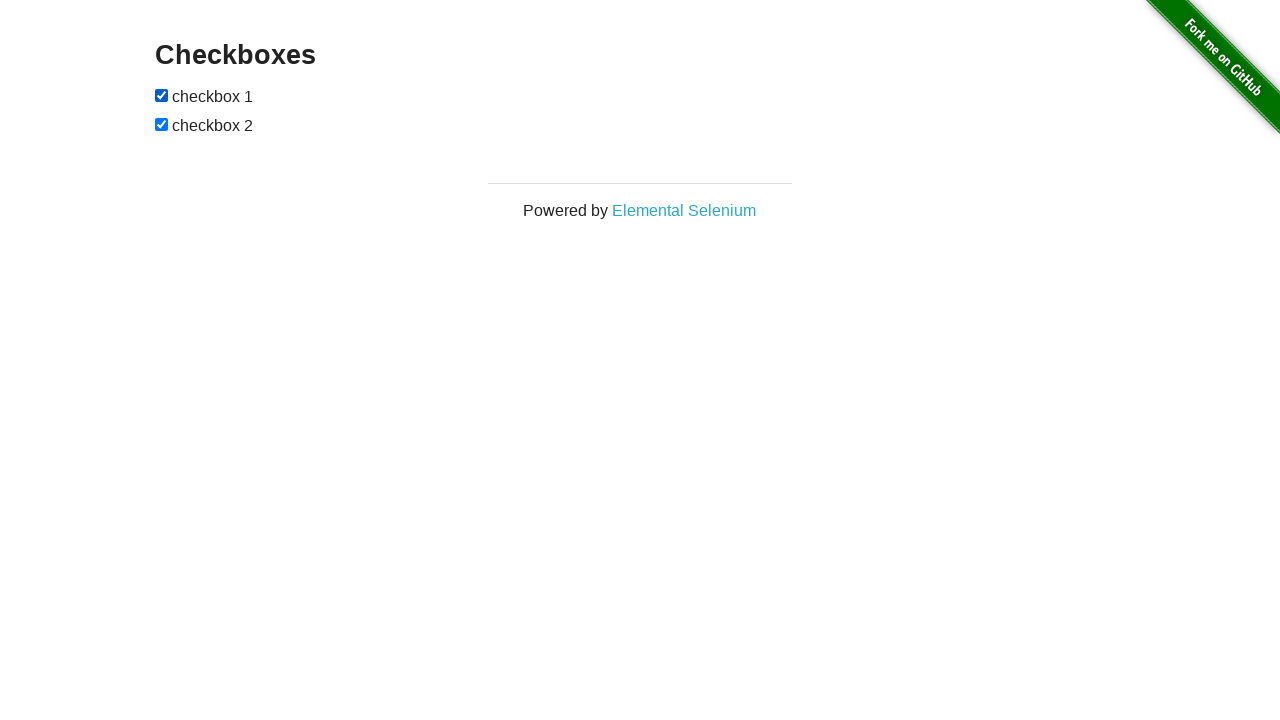

Verified first checkbox is selected
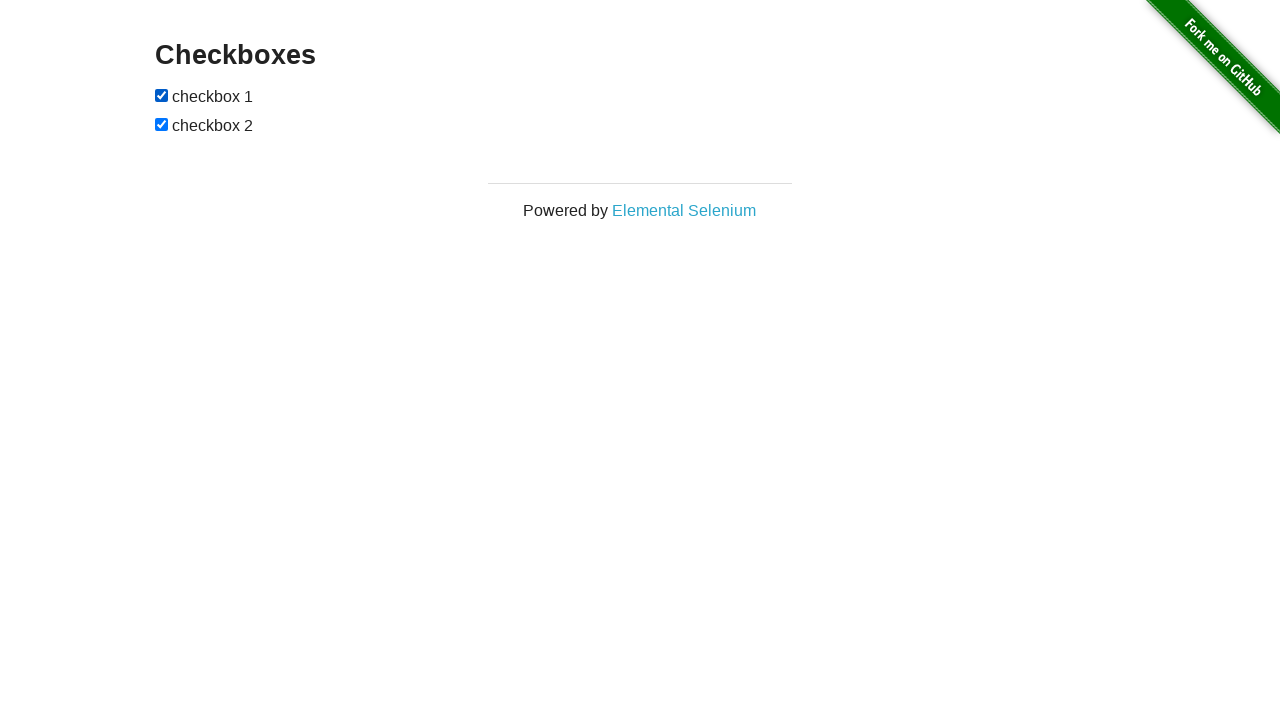

Verified second checkbox is selected
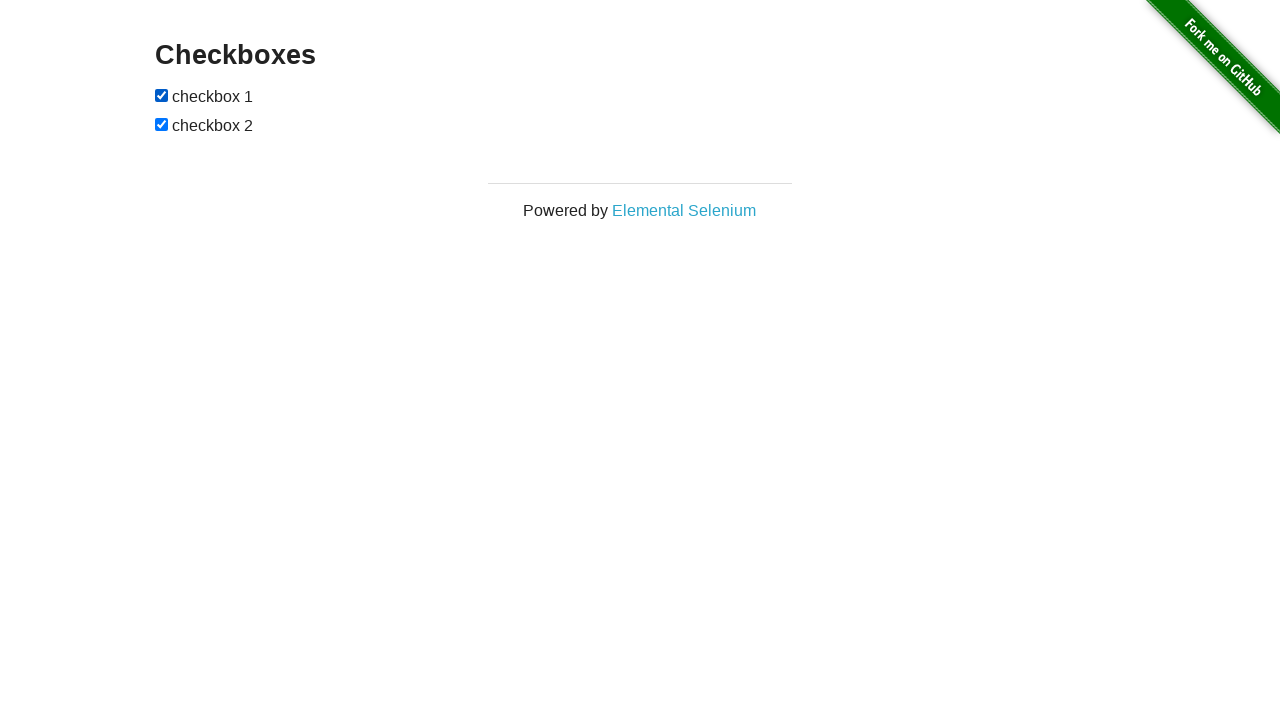

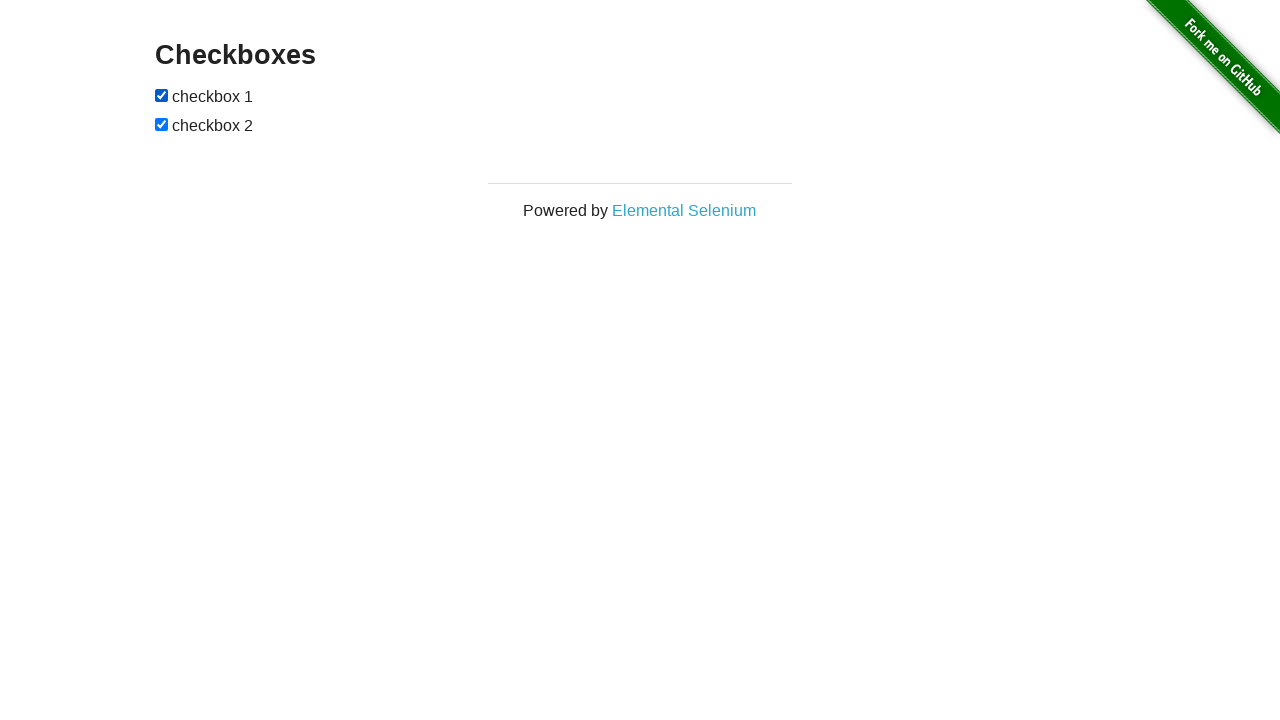